Tests various UI interactions including hiding/showing elements, handling dialog popups, mouse hover actions, and interacting with elements inside an iframe

Starting URL: https://rahulshettyacademy.com/AutomationPractice/

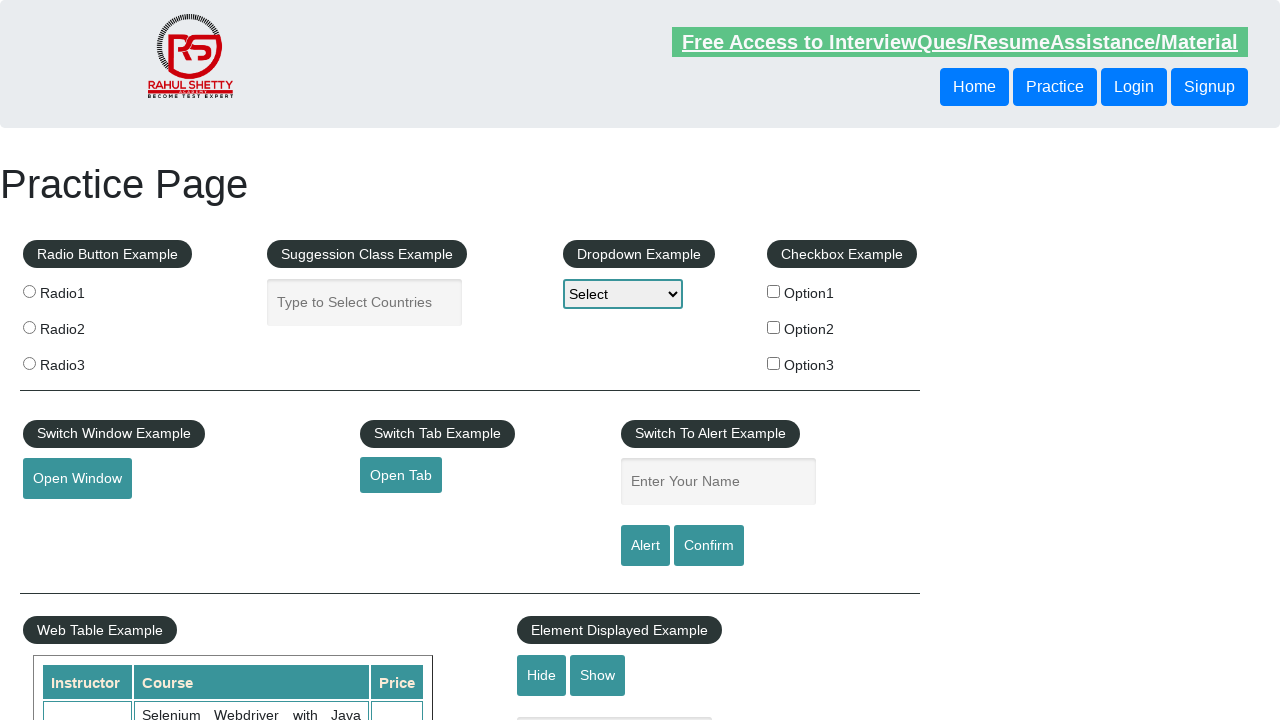

Text box element is visible
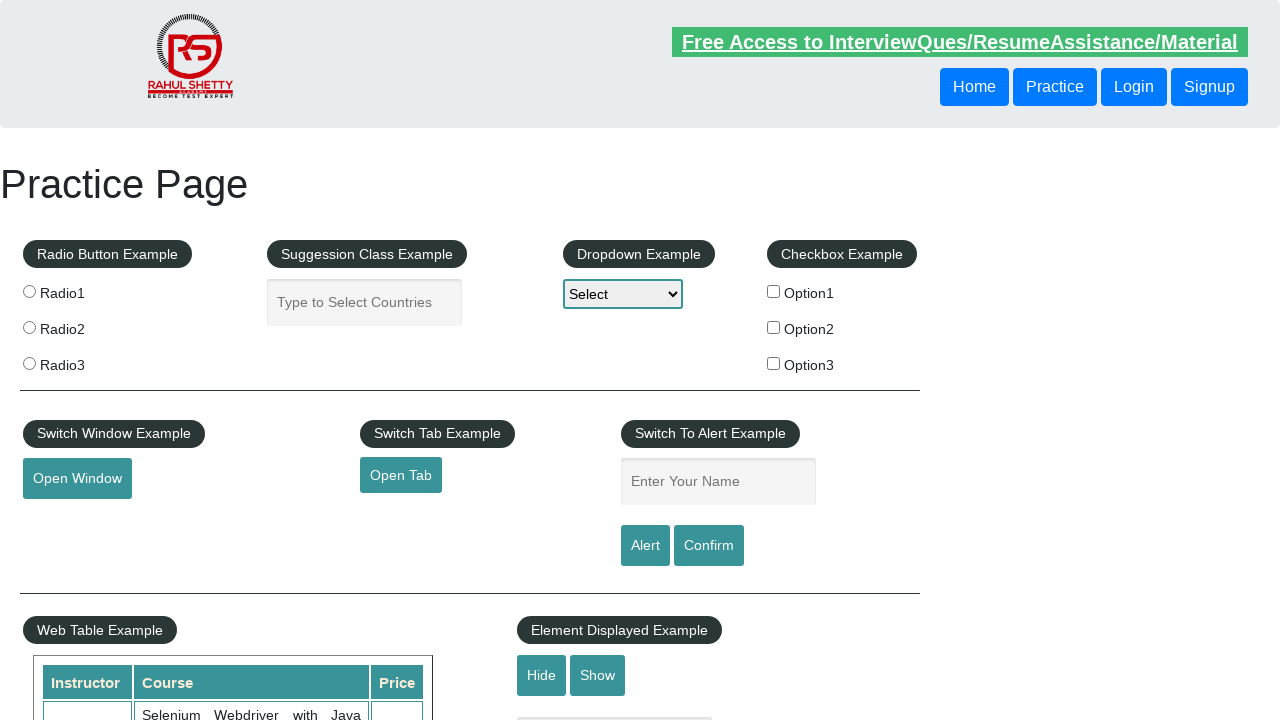

Clicked hide button to hide text box at (542, 675) on #hide-textbox
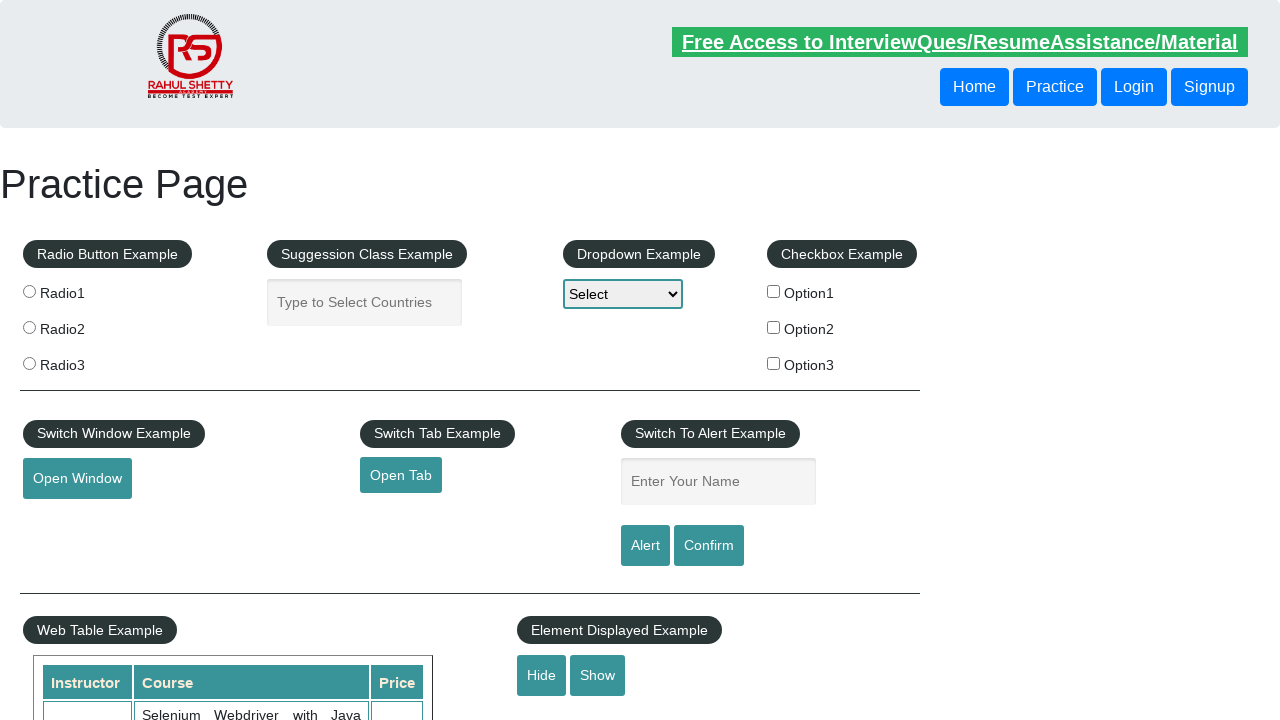

Text box element is now hidden
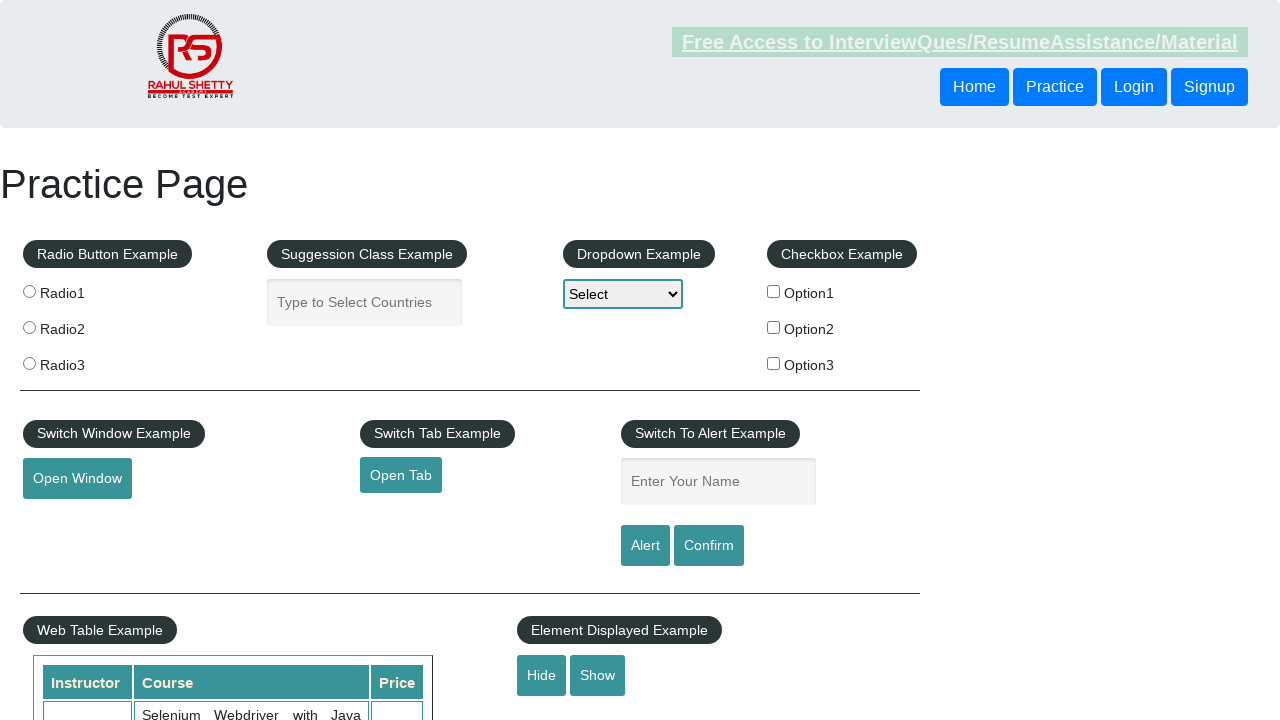

Set up dialog handler to accept dialogs
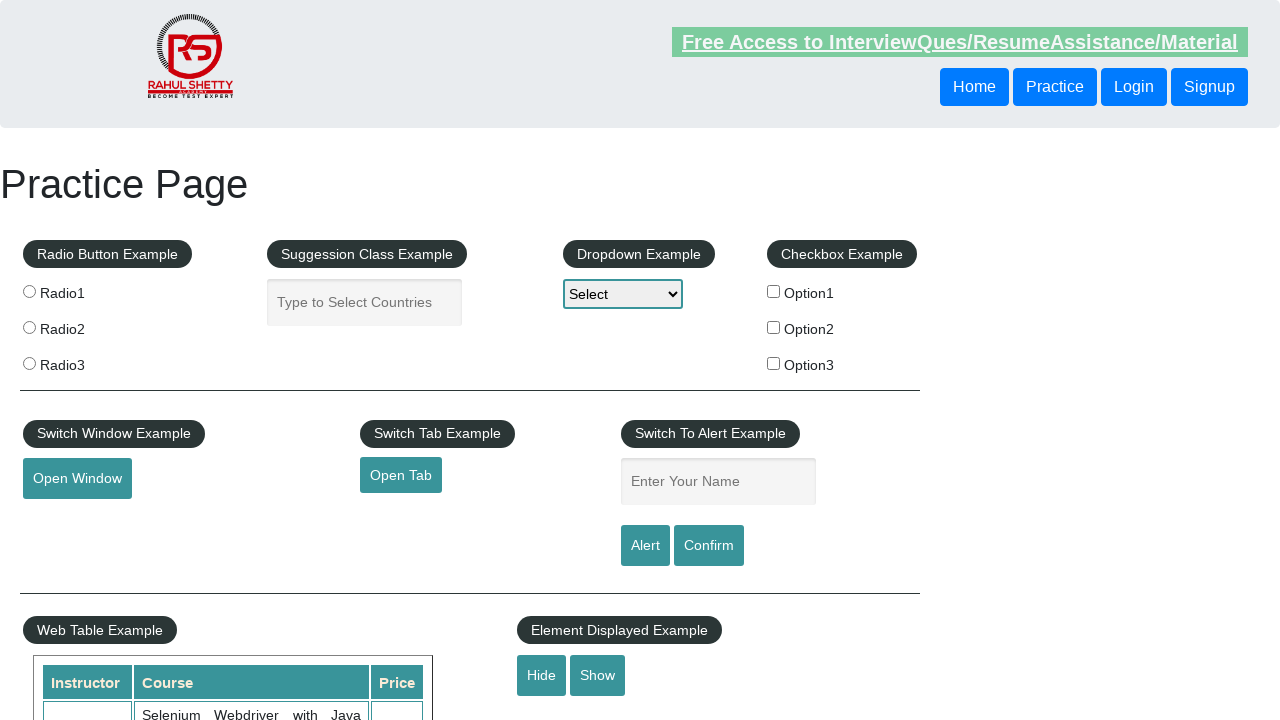

Clicked confirm button and accepted dialog popup at (709, 546) on #confirmbtn
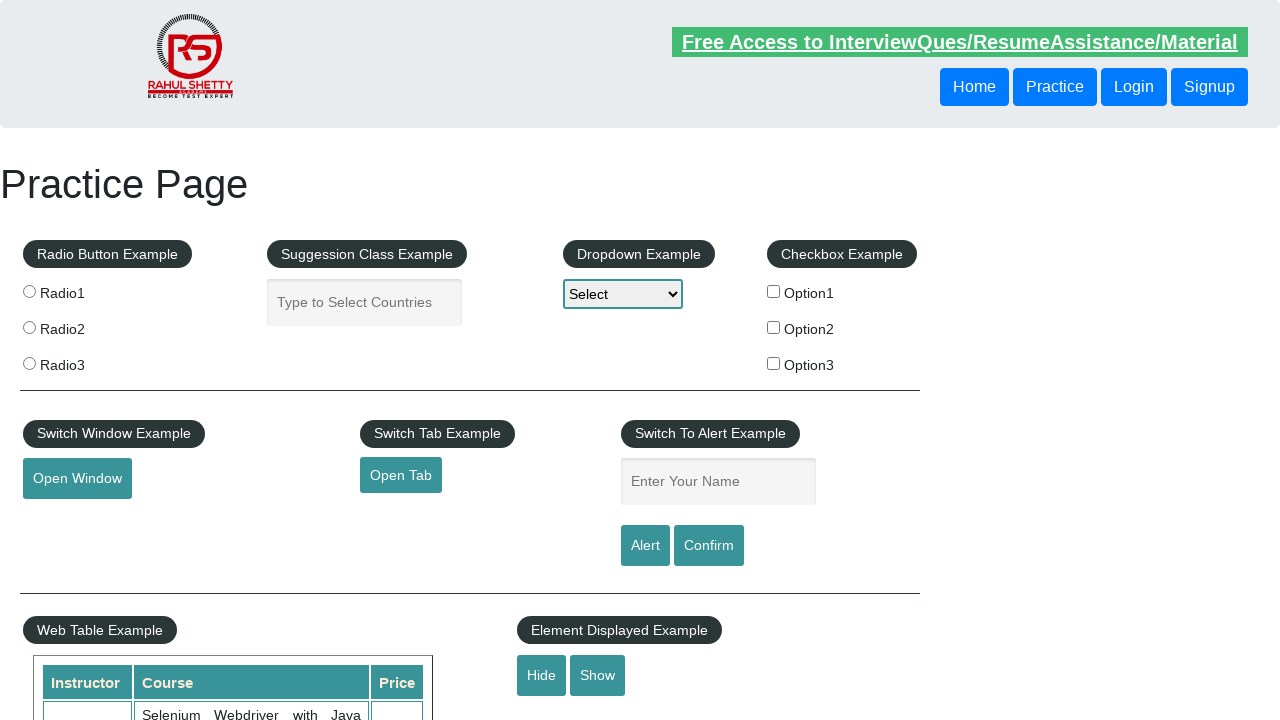

Hovered over mouse hover element at (83, 361) on #mousehover
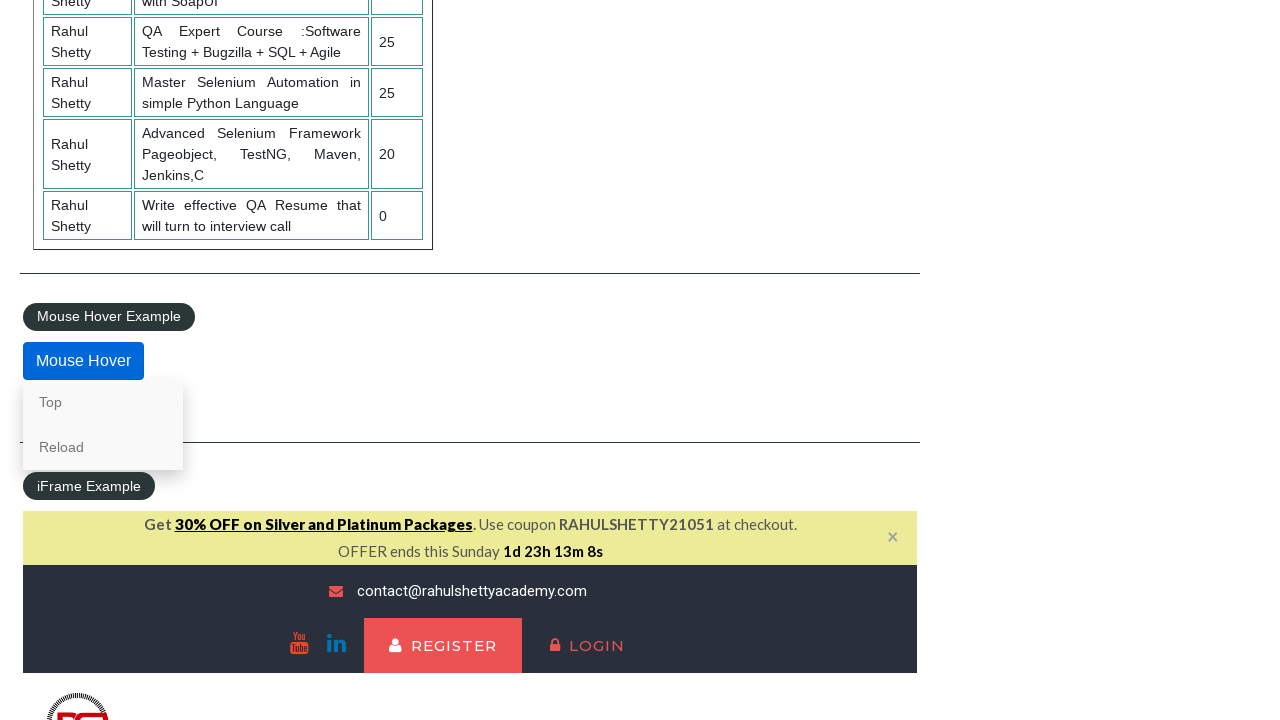

Located iframe element
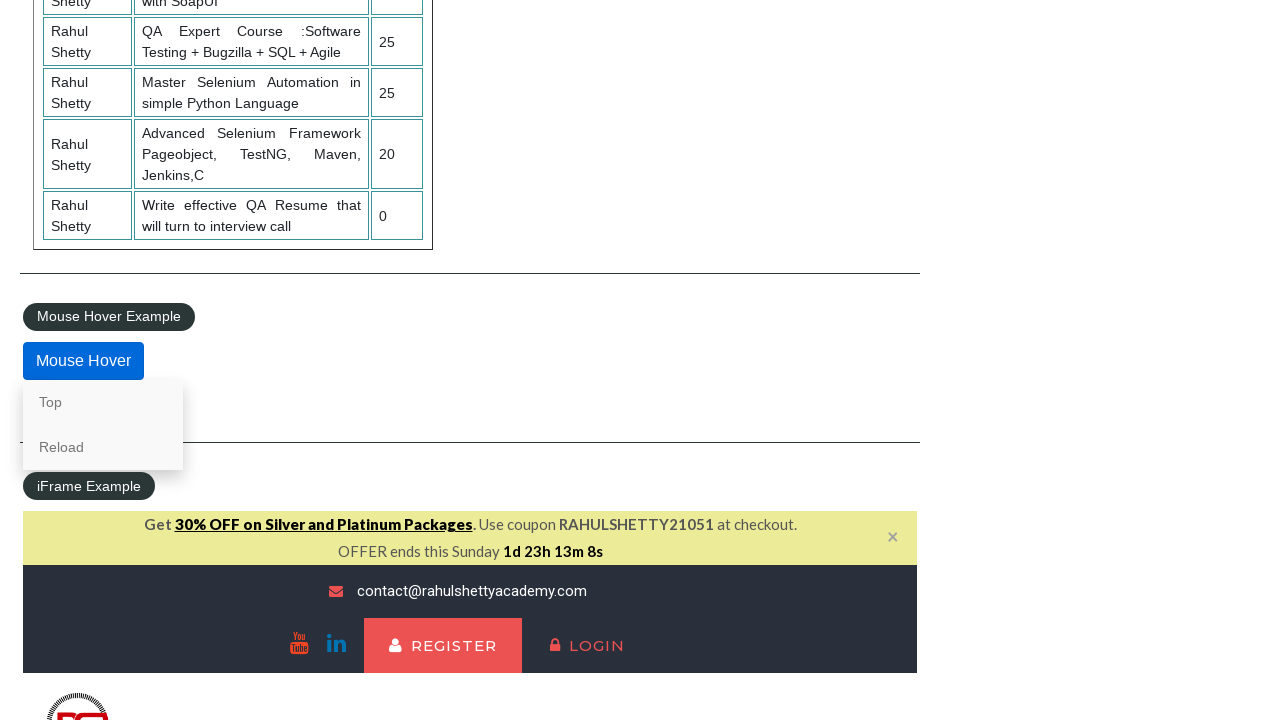

Clicked lifetime access link inside iframe at (307, 360) on #courses-iframe >> internal:control=enter-frame >> li a[href*='lifetime']:visibl
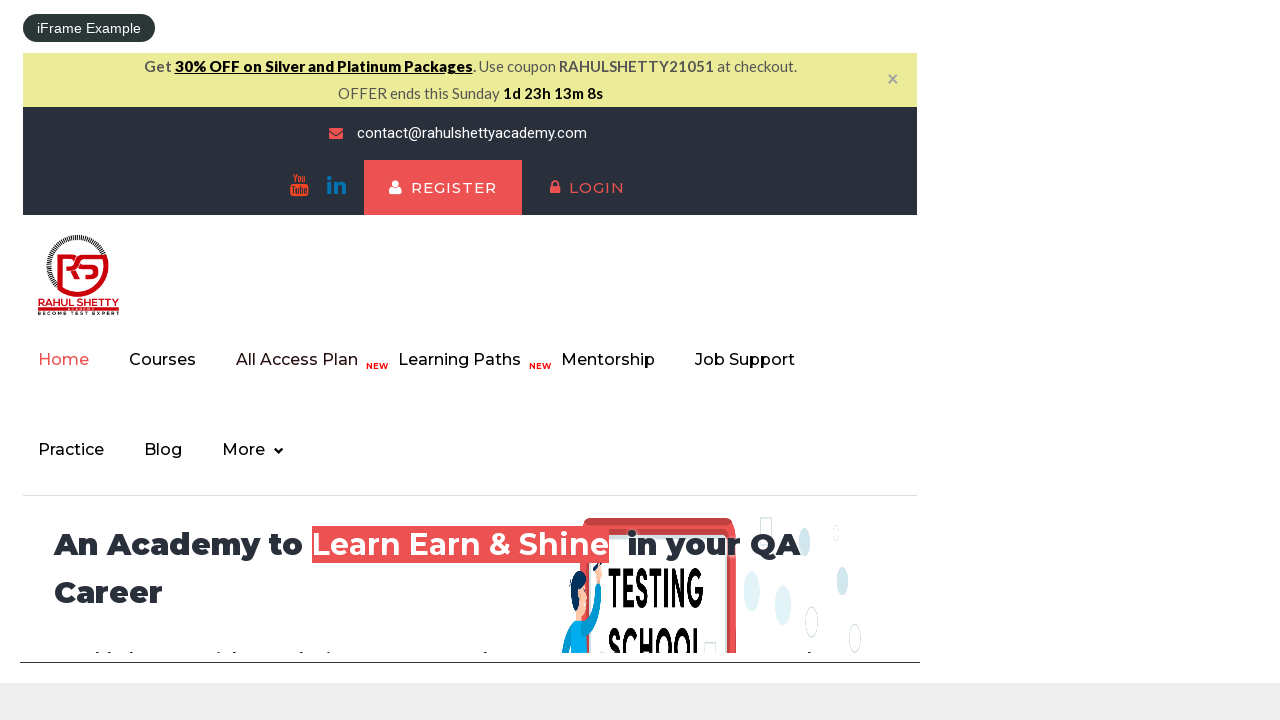

Text element (h2) loaded inside iframe
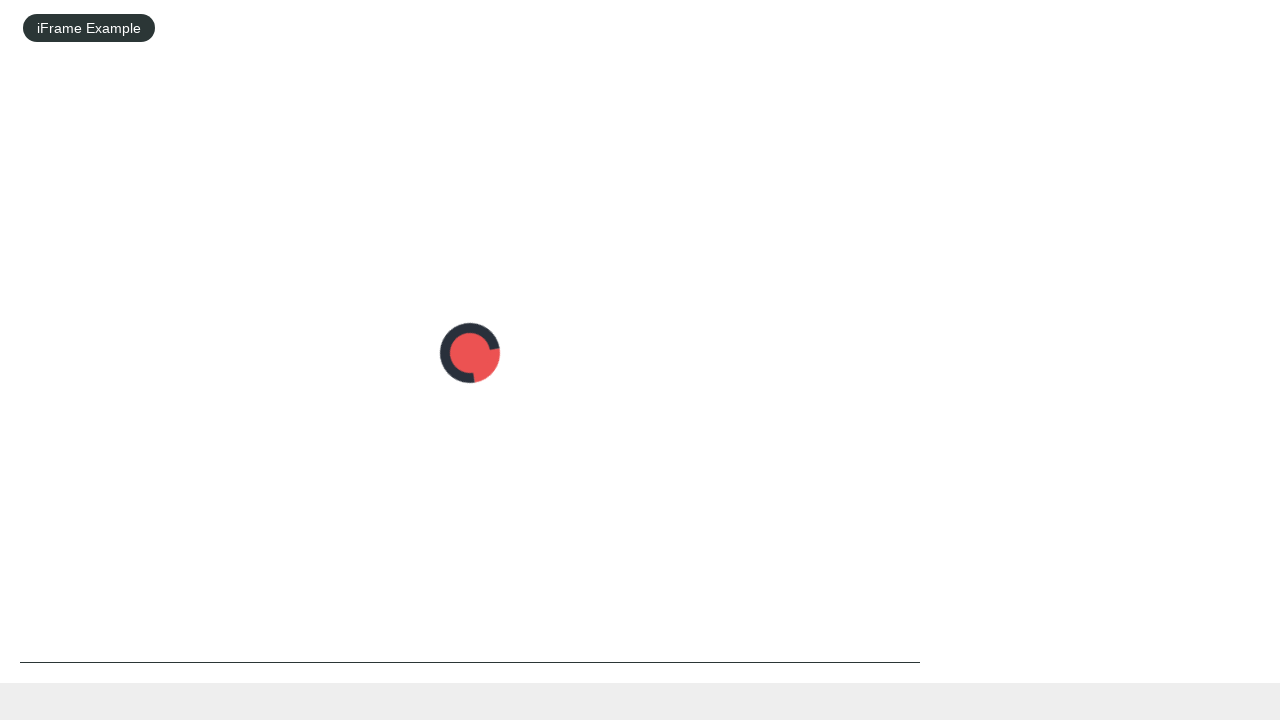

Colored span element is visible in iframe
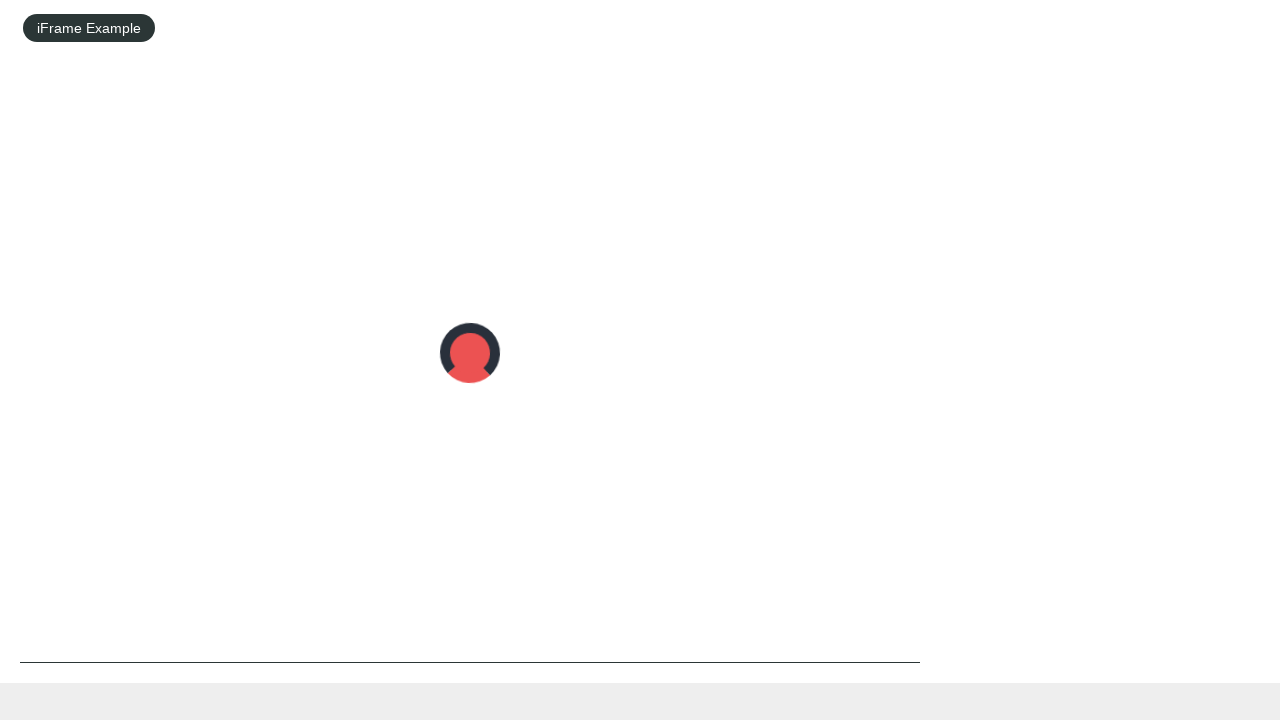

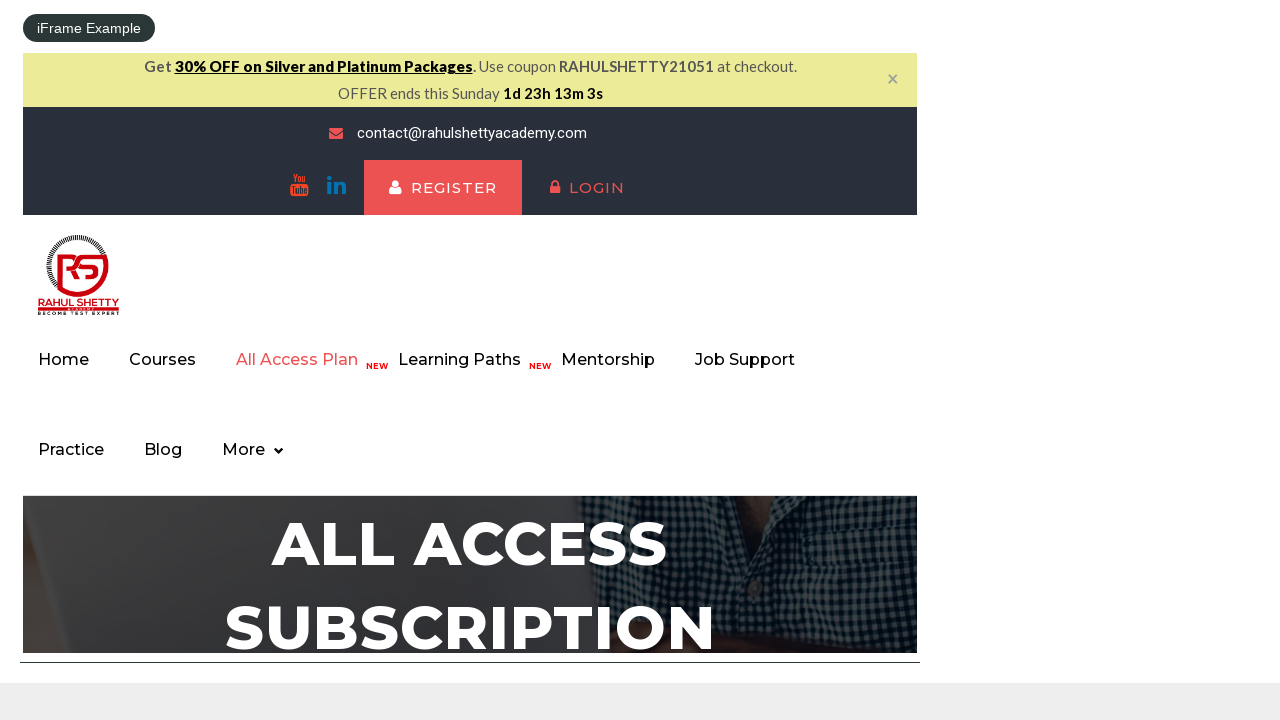